Tests Playwright's auto-waiting functionality by triggering an AJAX request, waiting for a success button to appear, clicking it, and verifying the loaded text content.

Starting URL: http://uitestingplayground.com/ajax

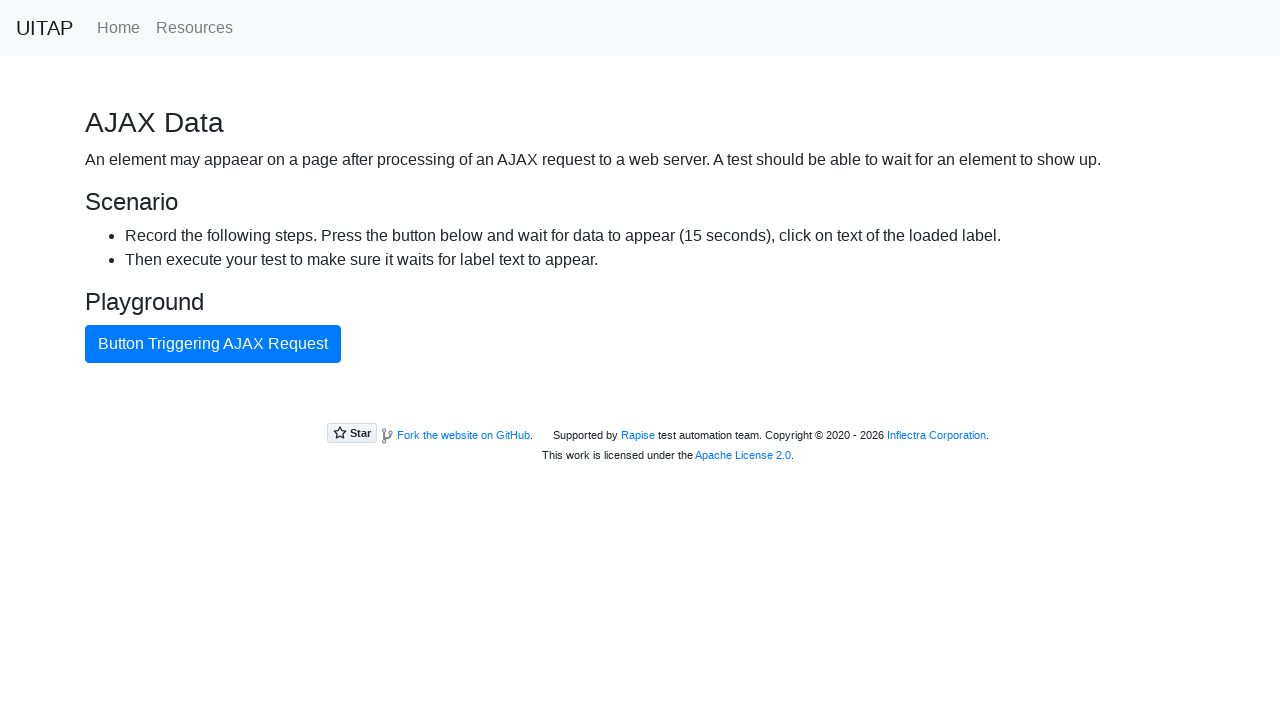

Clicked button to trigger AJAX request at (213, 344) on internal:text="Button Triggering AJAX Request"i
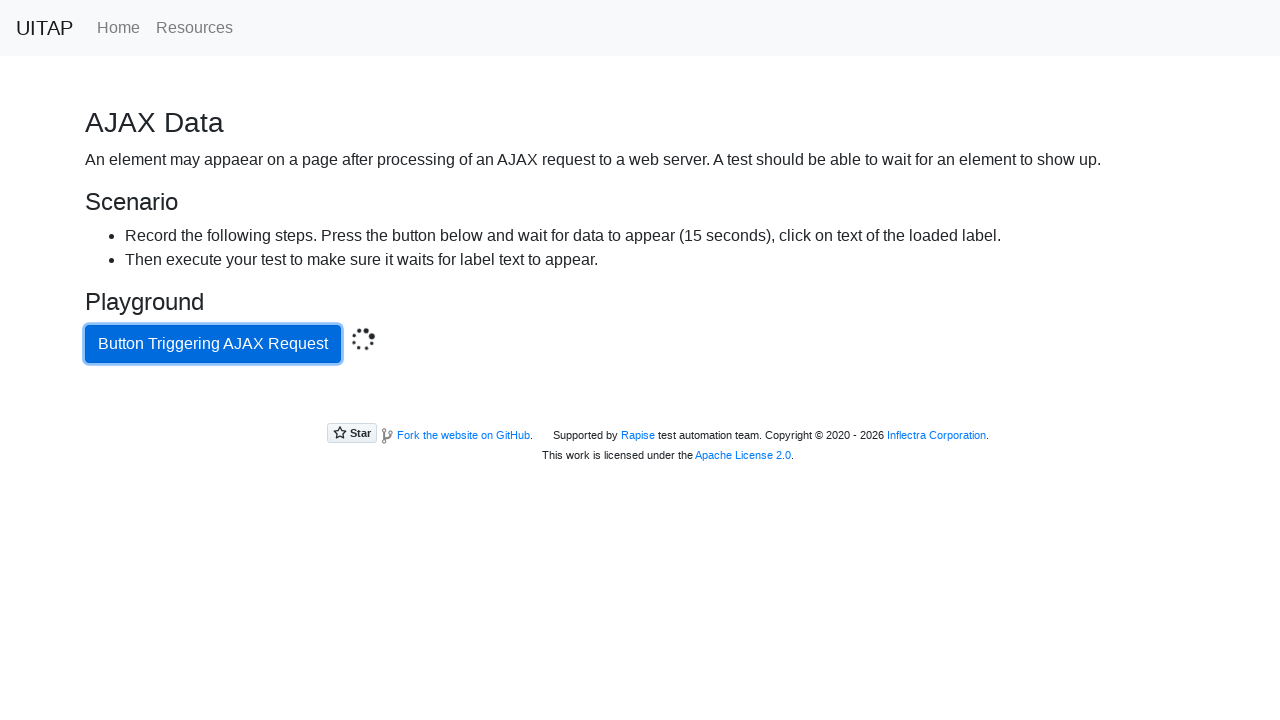

Located success button element
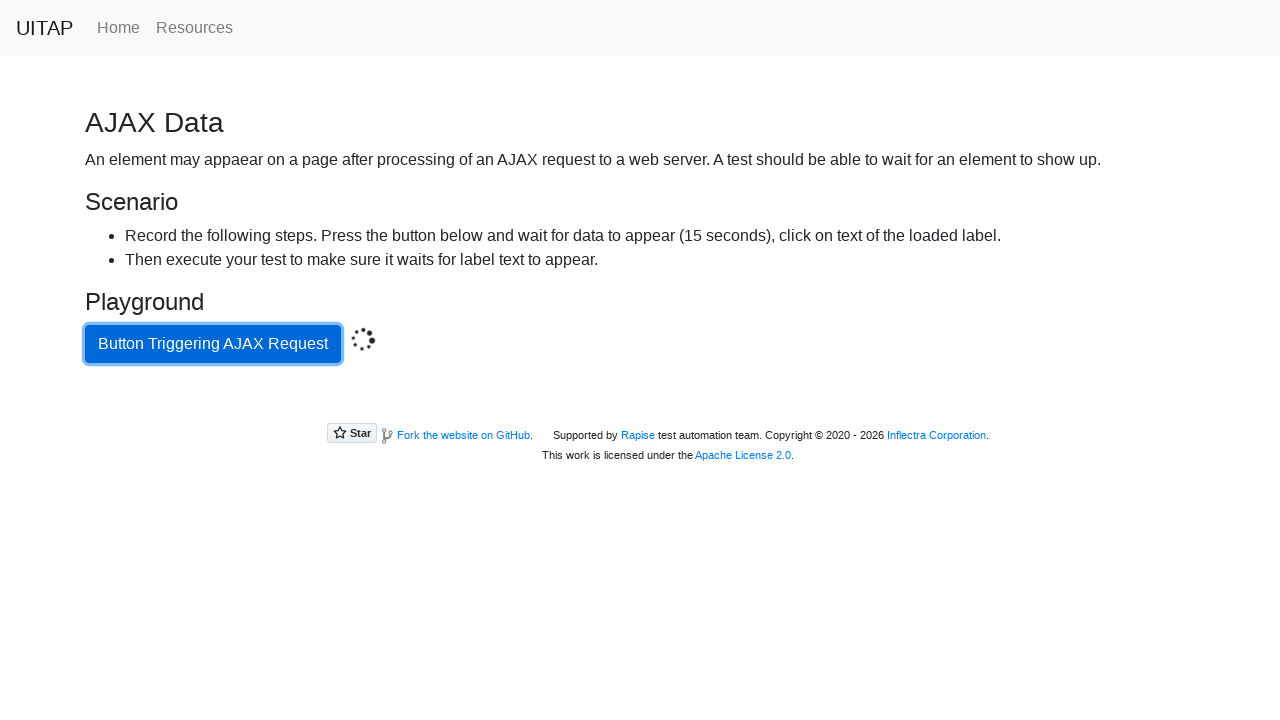

Clicked success button at (640, 405) on .bg-success
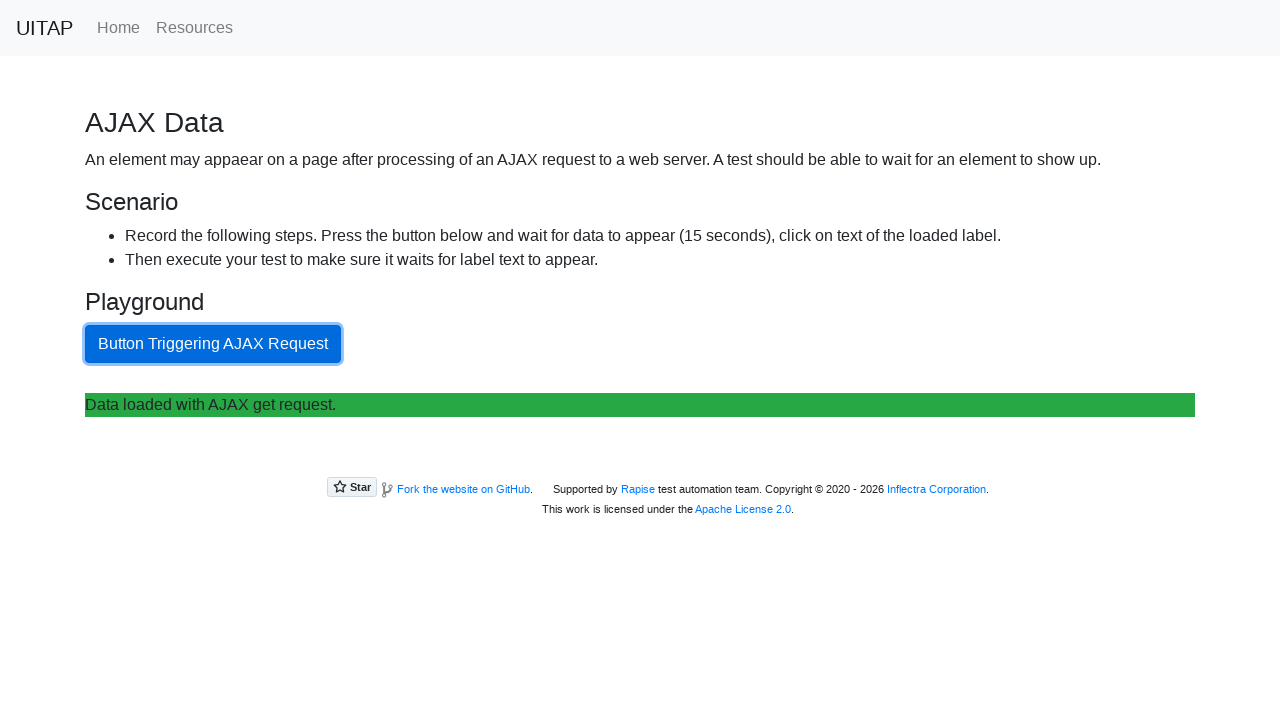

Success button attached to DOM
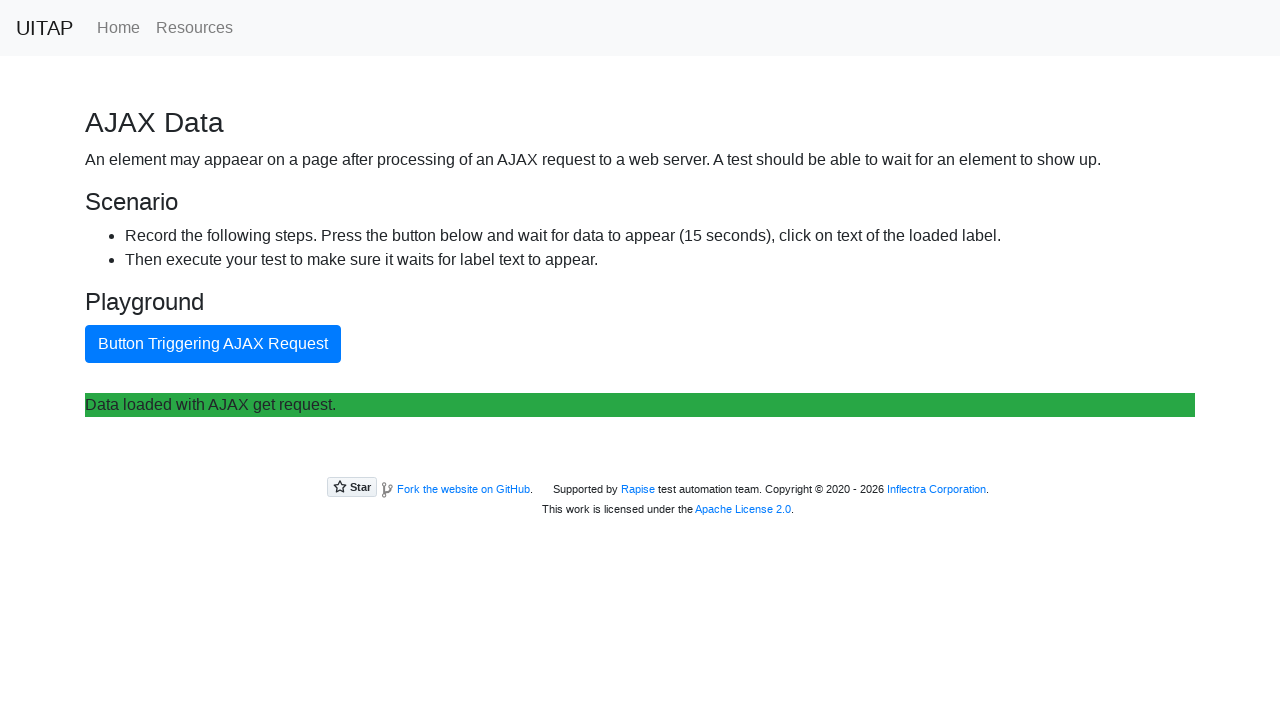

Retrieved text content from success button
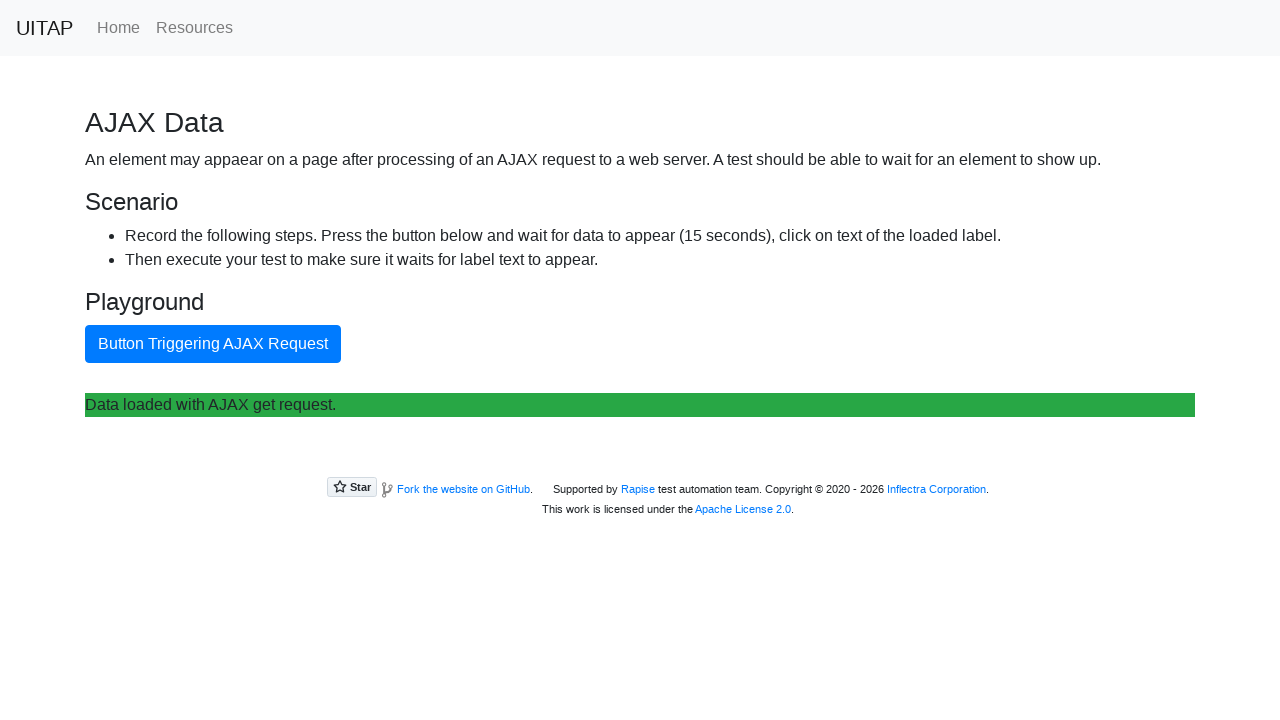

Verified 'Data loaded with AJAX get request.' text is present
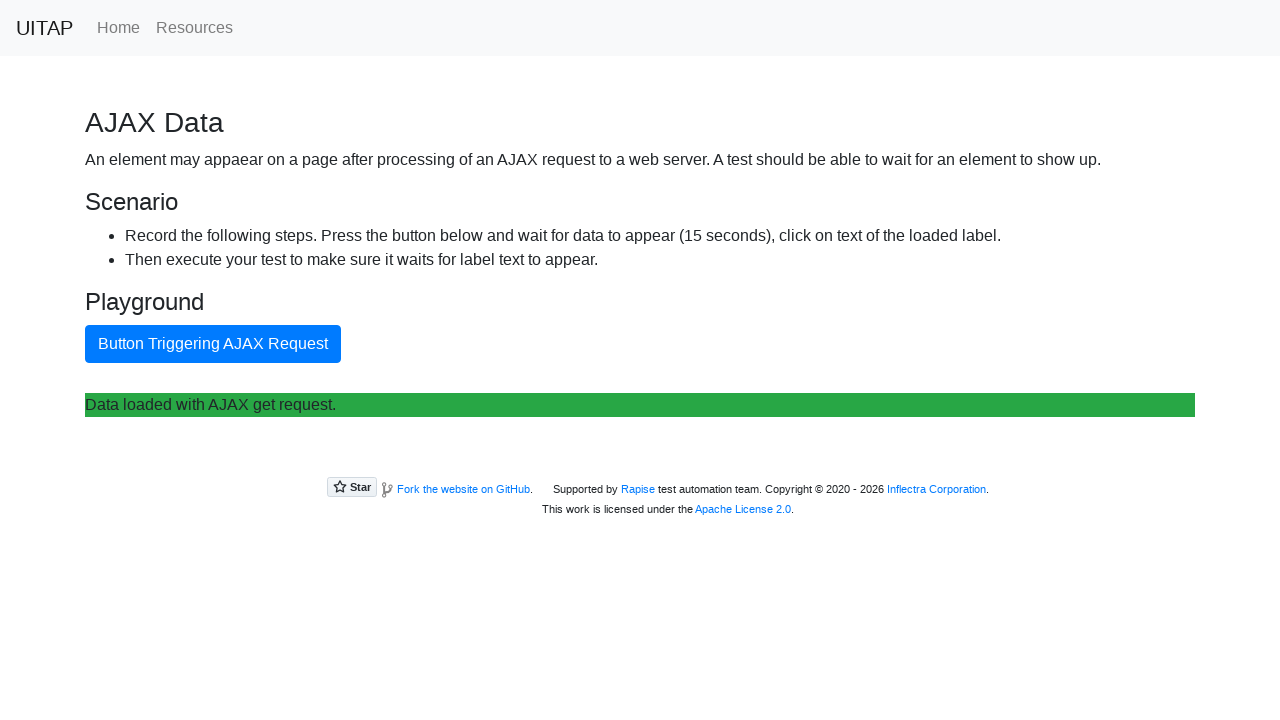

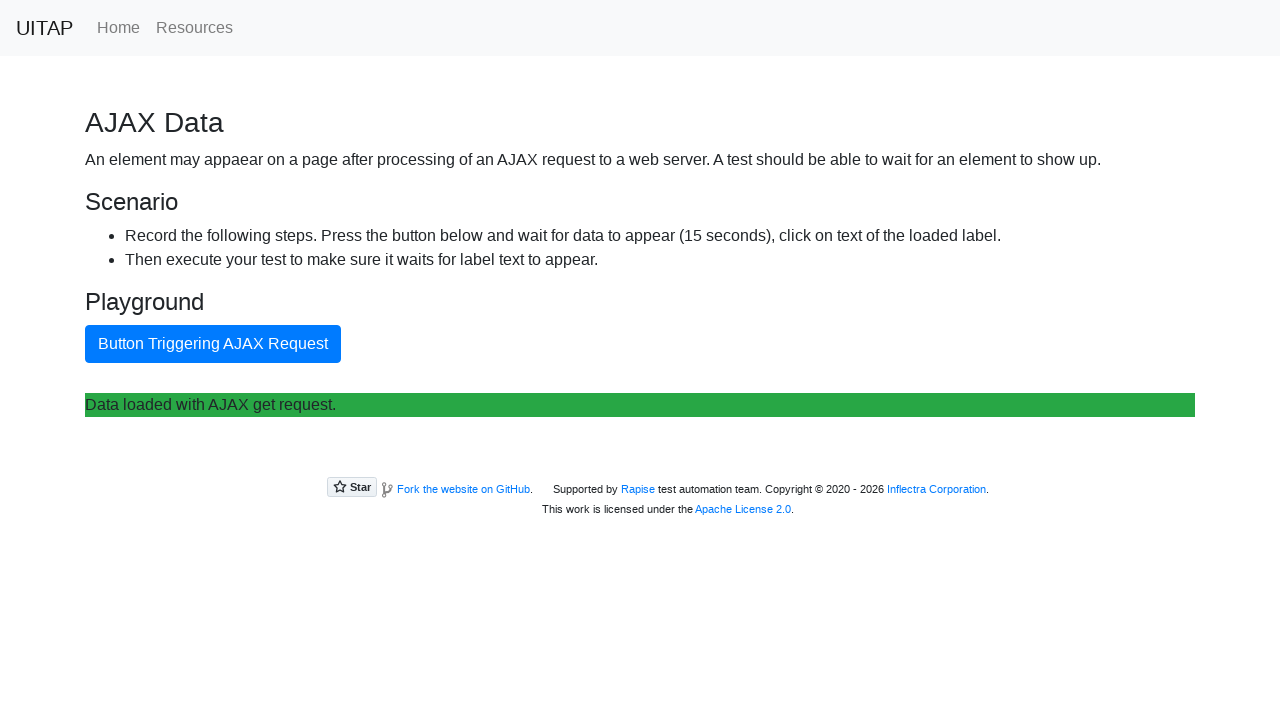